Tests large modal dialog by opening it, verifying Lorem Ipsum content, and closing it

Starting URL: https://demoqa.com/elements

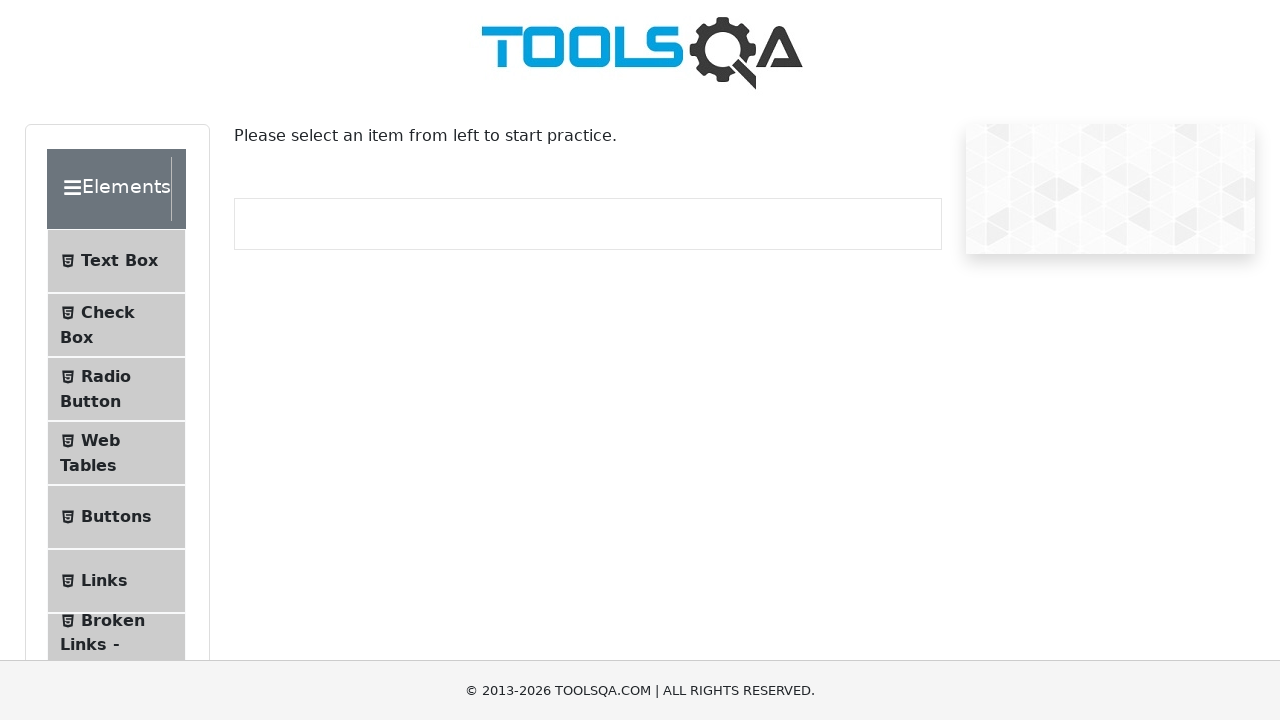

Clicked on 'Alerts, Frame & Windows' section at (107, 360) on internal:text="Alerts, Frame & Windows"i
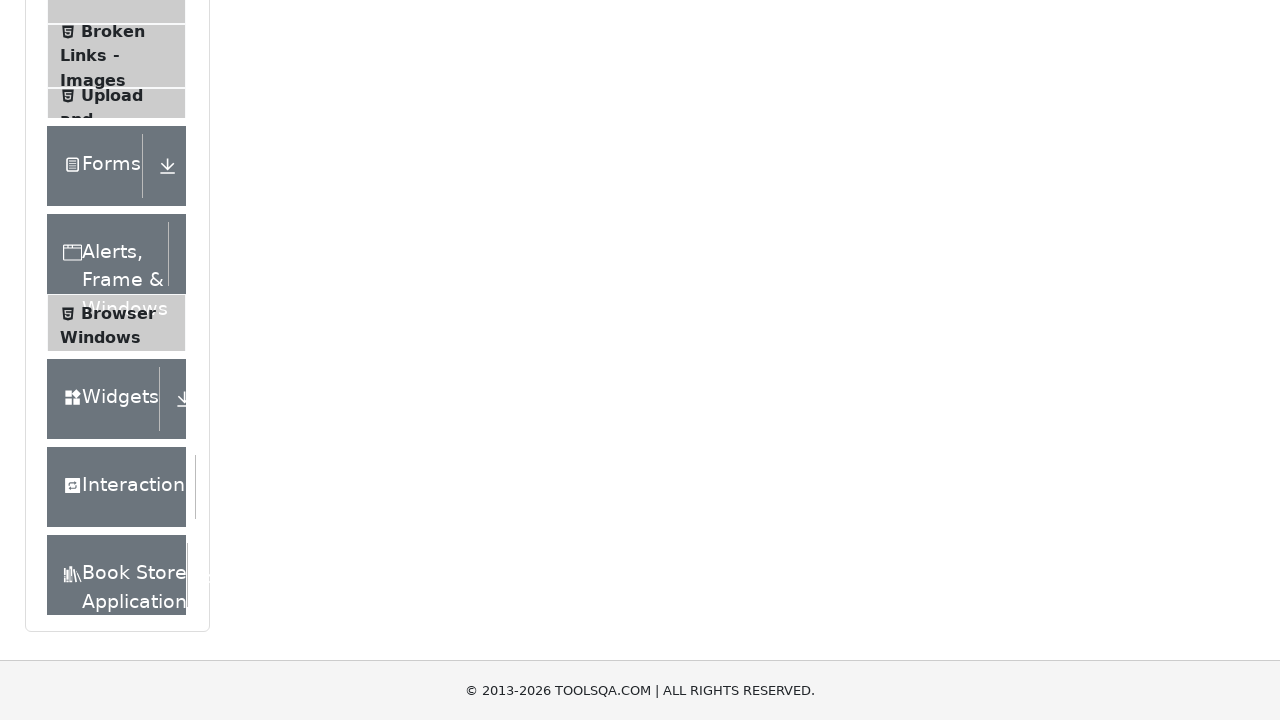

Clicked on 'Modal Dialogs' menu item at (116, 464) on li >> internal:has-text="Modal Dialogs"i
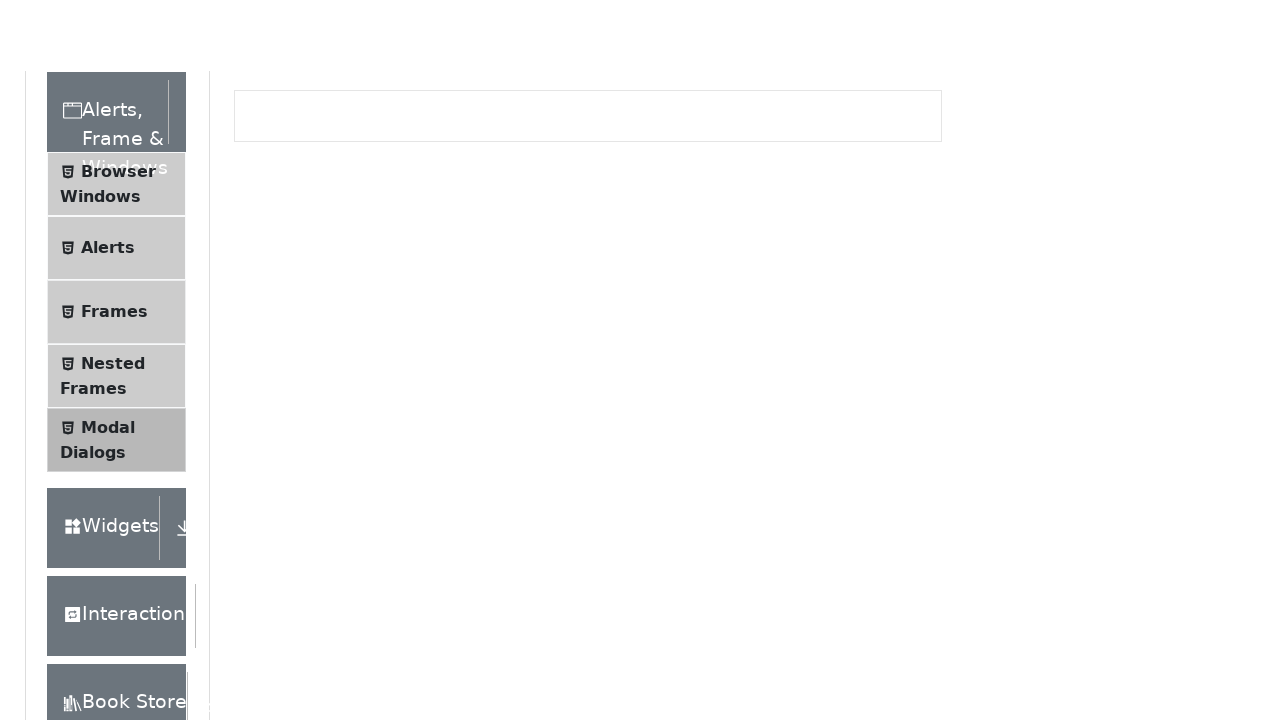

Clicked 'Large modal' button to open modal dialog at (422, 274) on internal:role=button[name="Large modal"i]
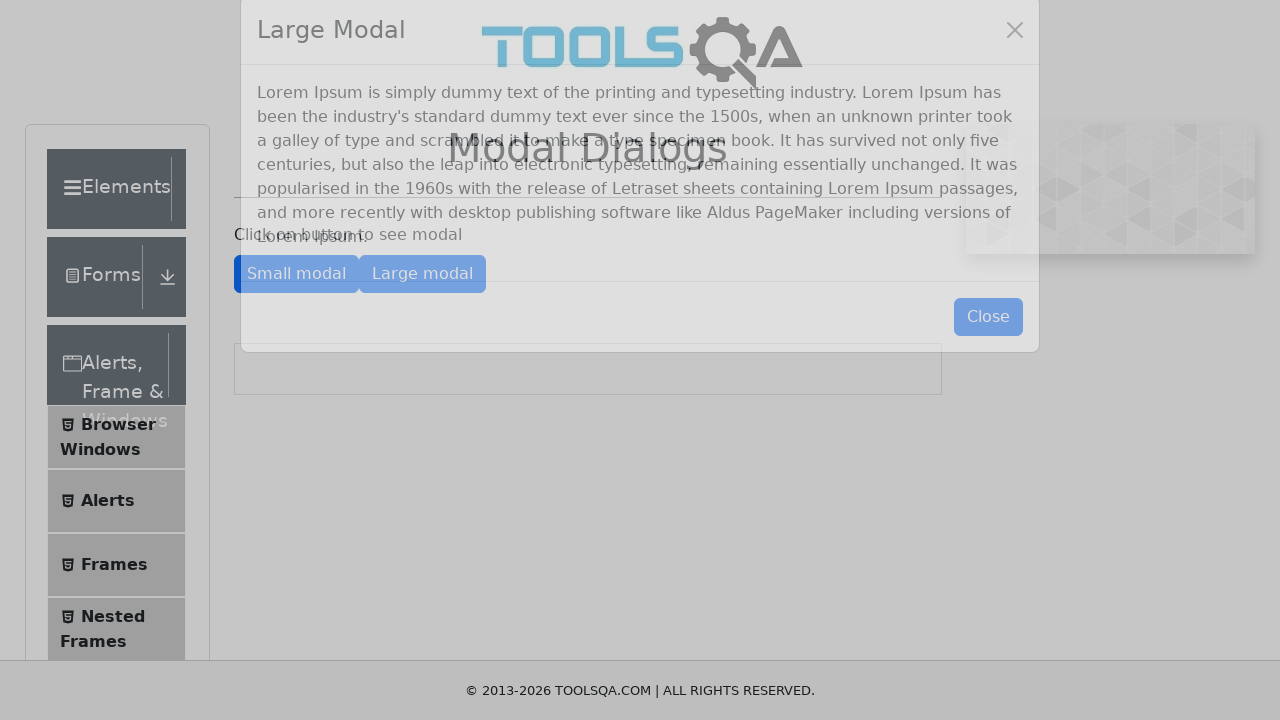

Verified Lorem Ipsum content is visible in modal
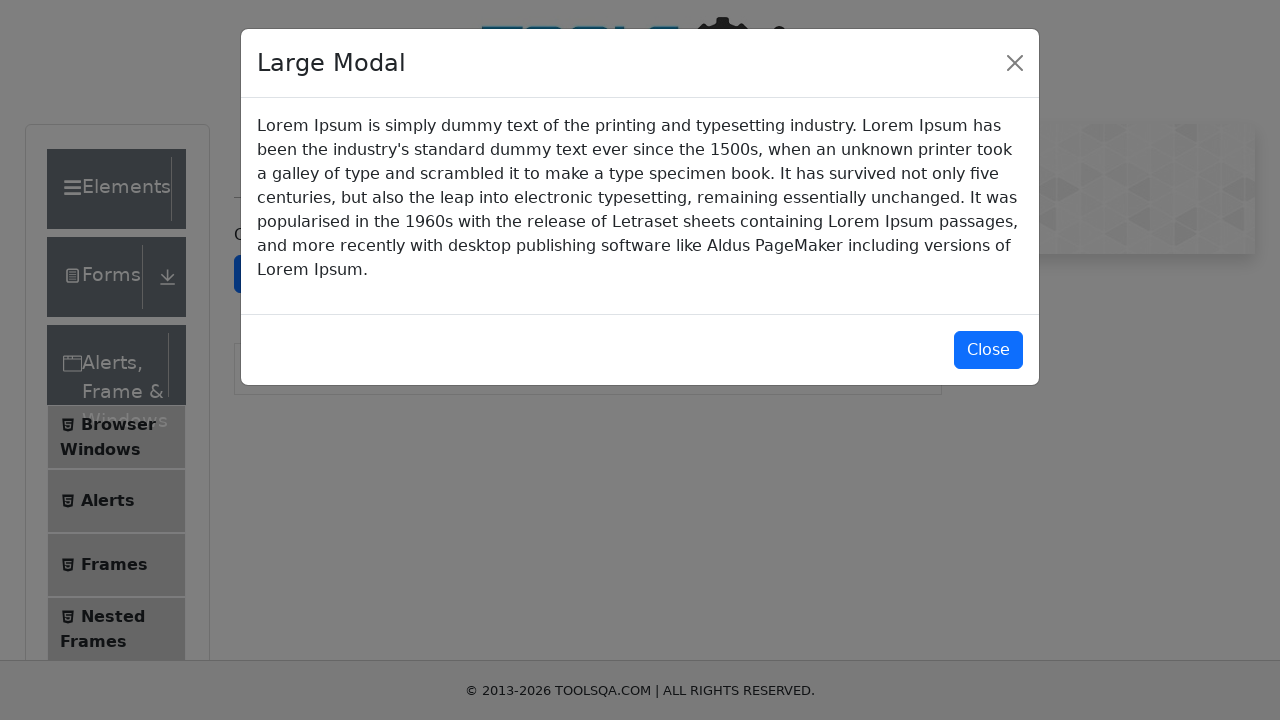

Clicked close button to dismiss large modal at (988, 350) on #closeLargeModal
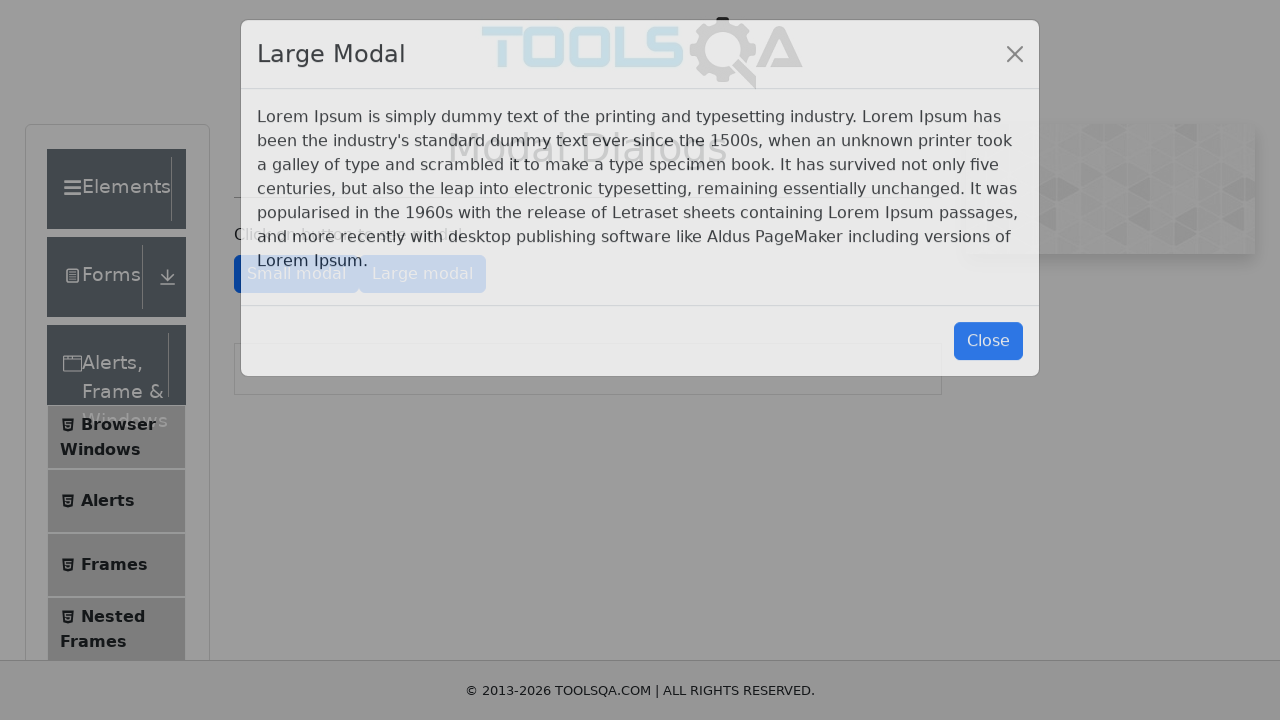

Verified modal is closed and Lorem Ipsum content is hidden
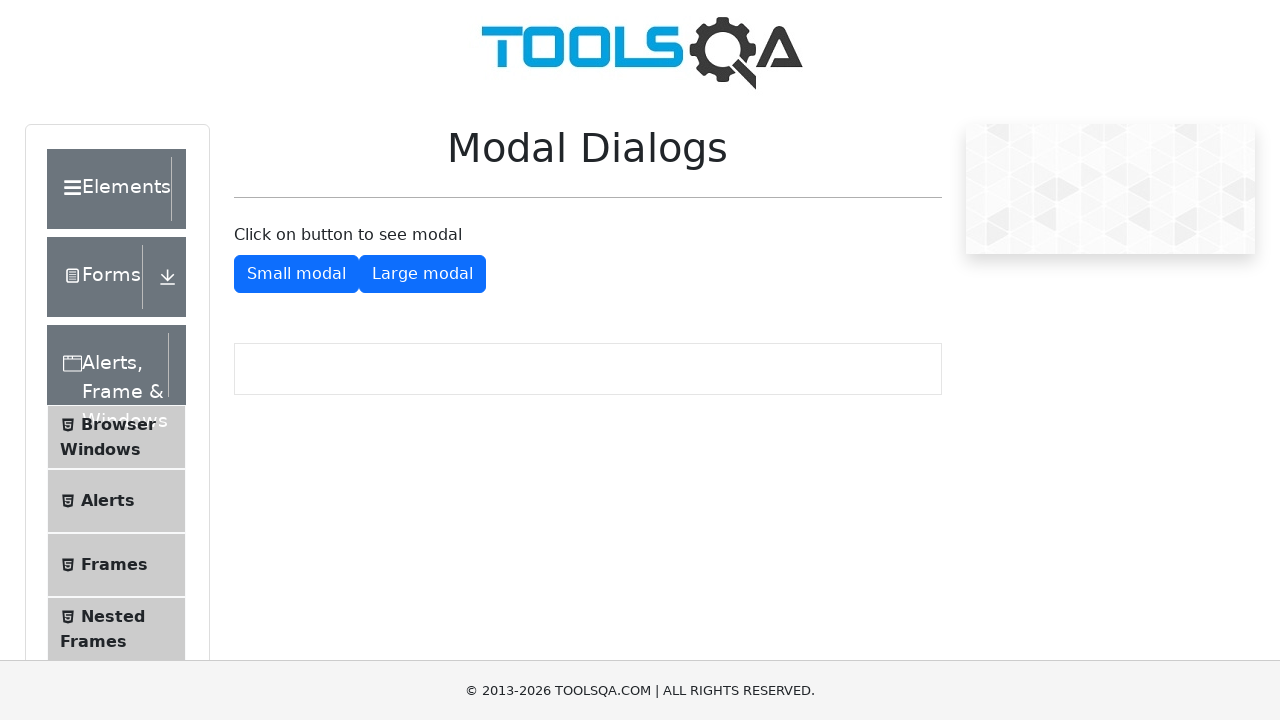

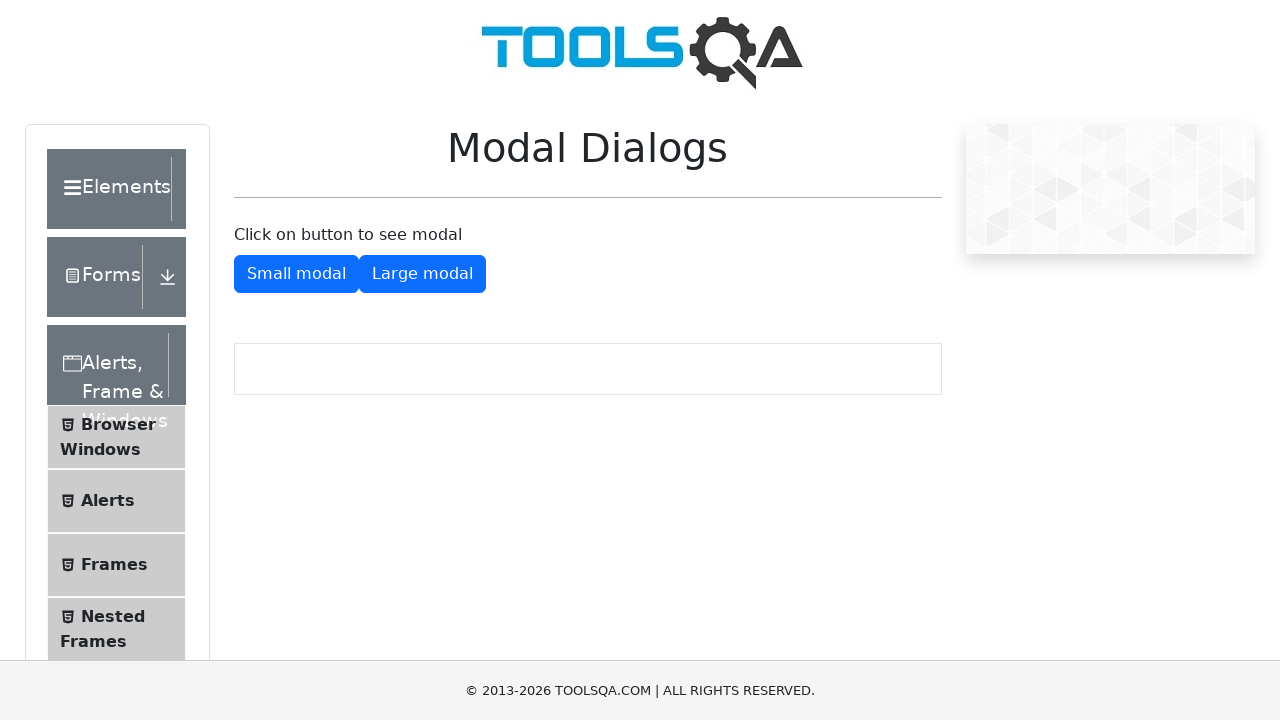